Tests checkbox selection in a table by filtering rows based on gender criteria (male/female) and clicking the corresponding checkboxes

Starting URL: https://vins-udemy.s3.amazonaws.com/java/html/java8-stream-table.html

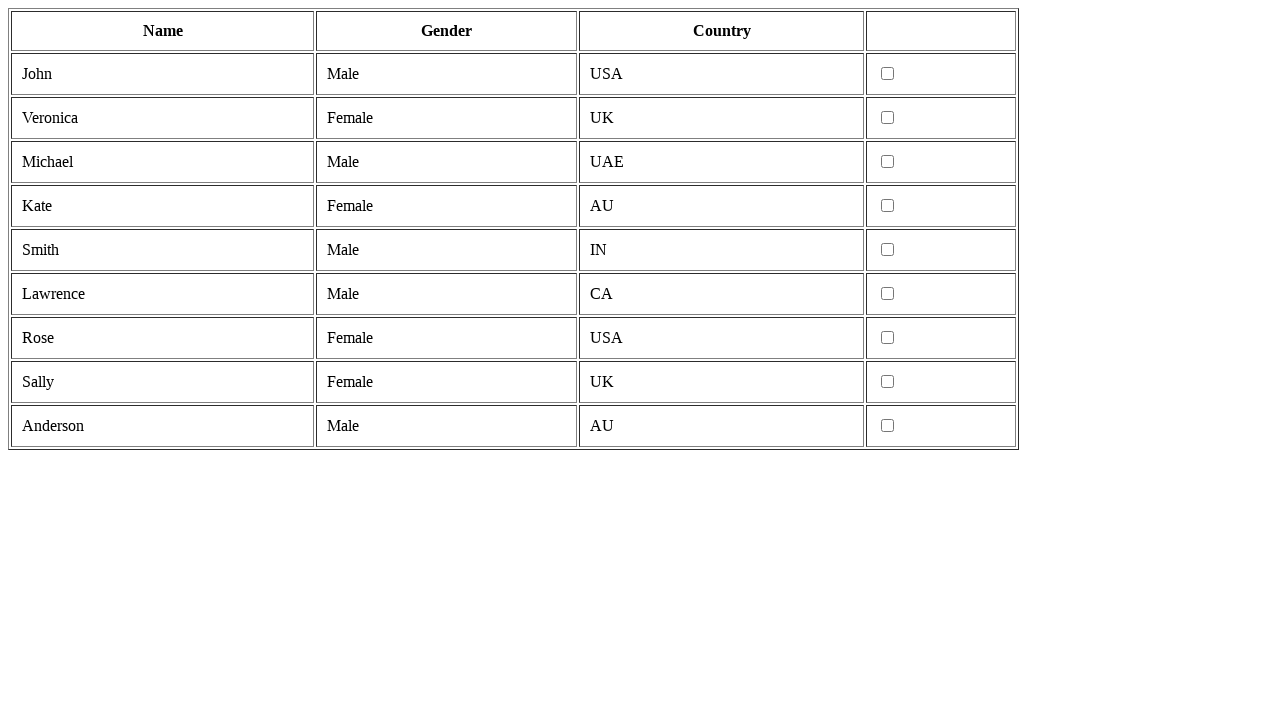

Waited for table rows to load
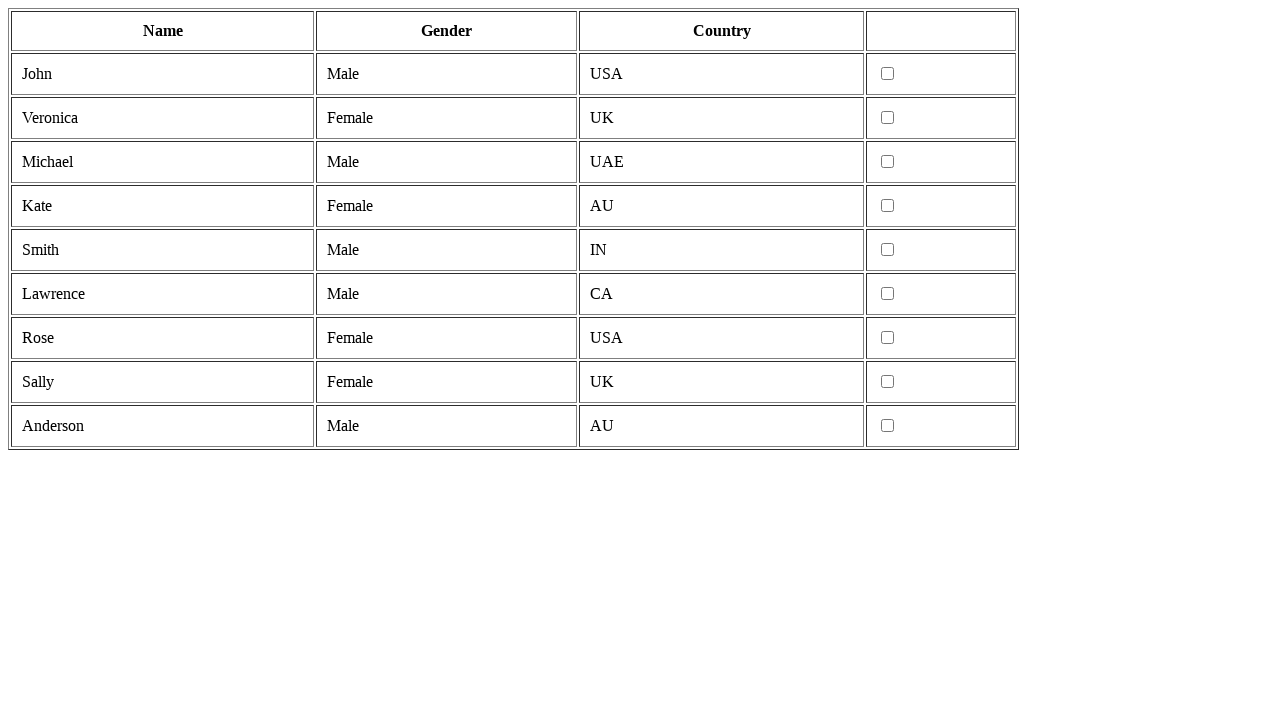

Retrieved all table rows
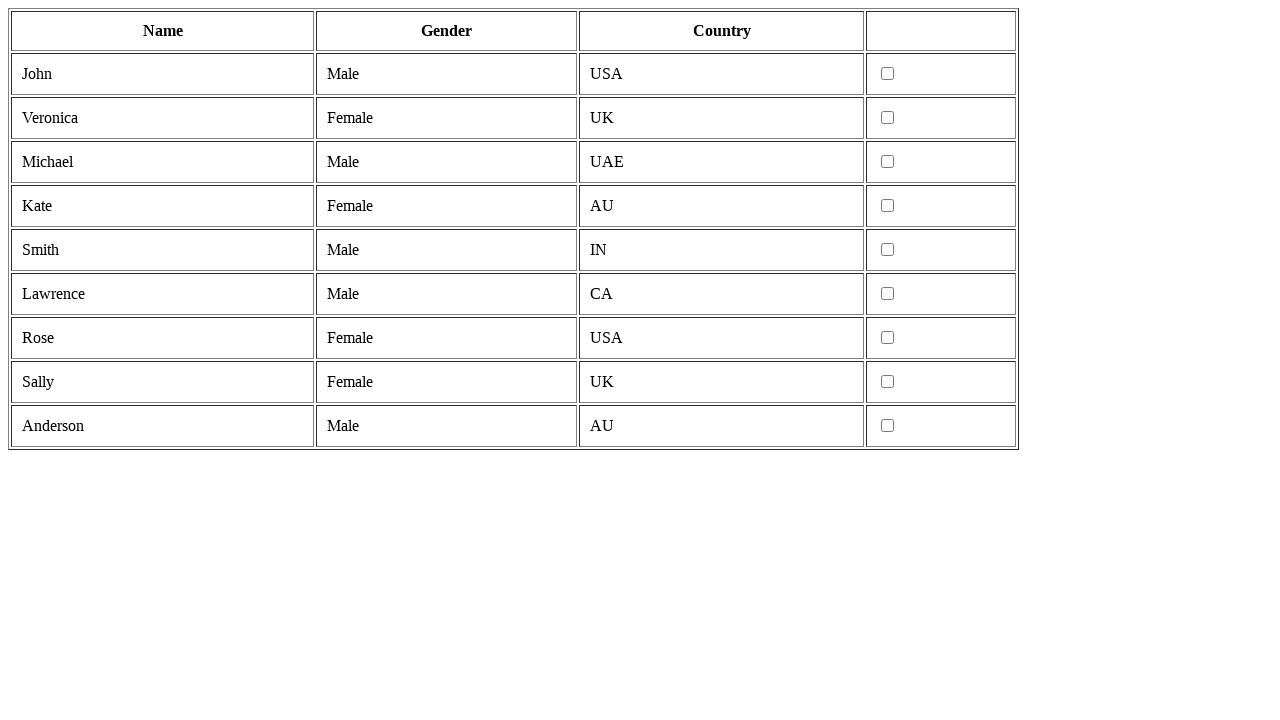

Retrieved cells from current table row
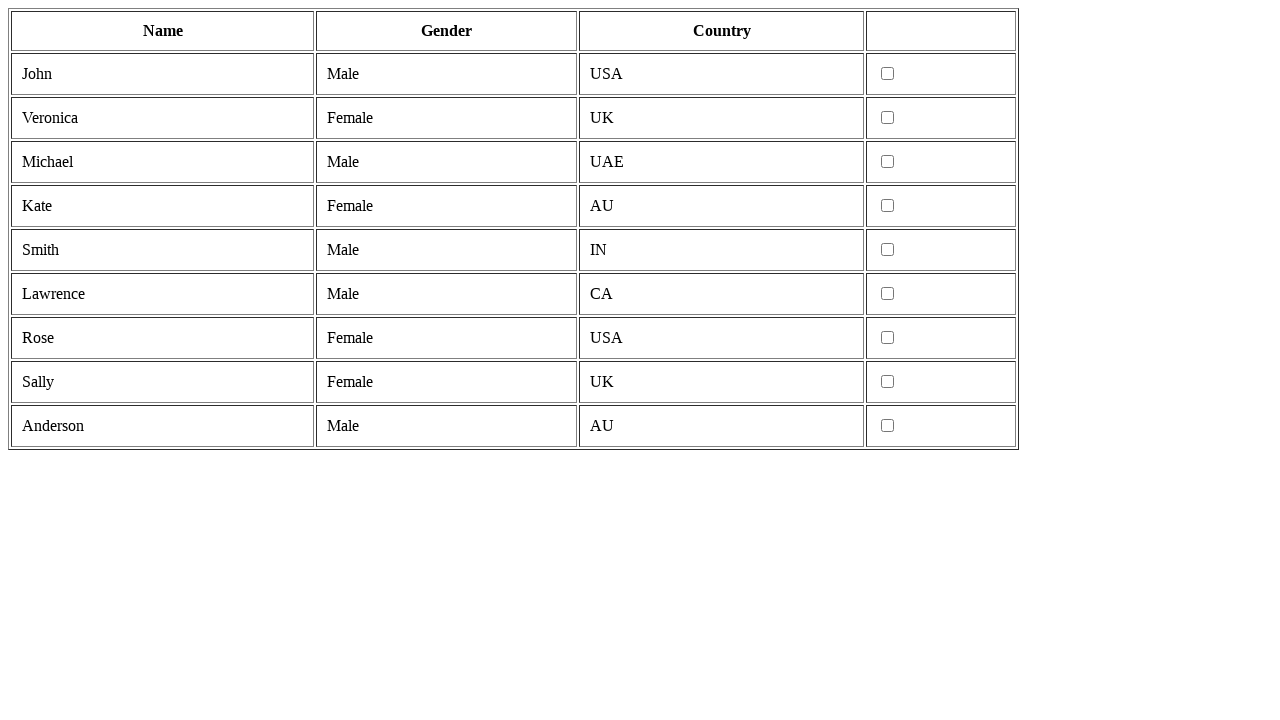

Extracted gender text: 'Male'
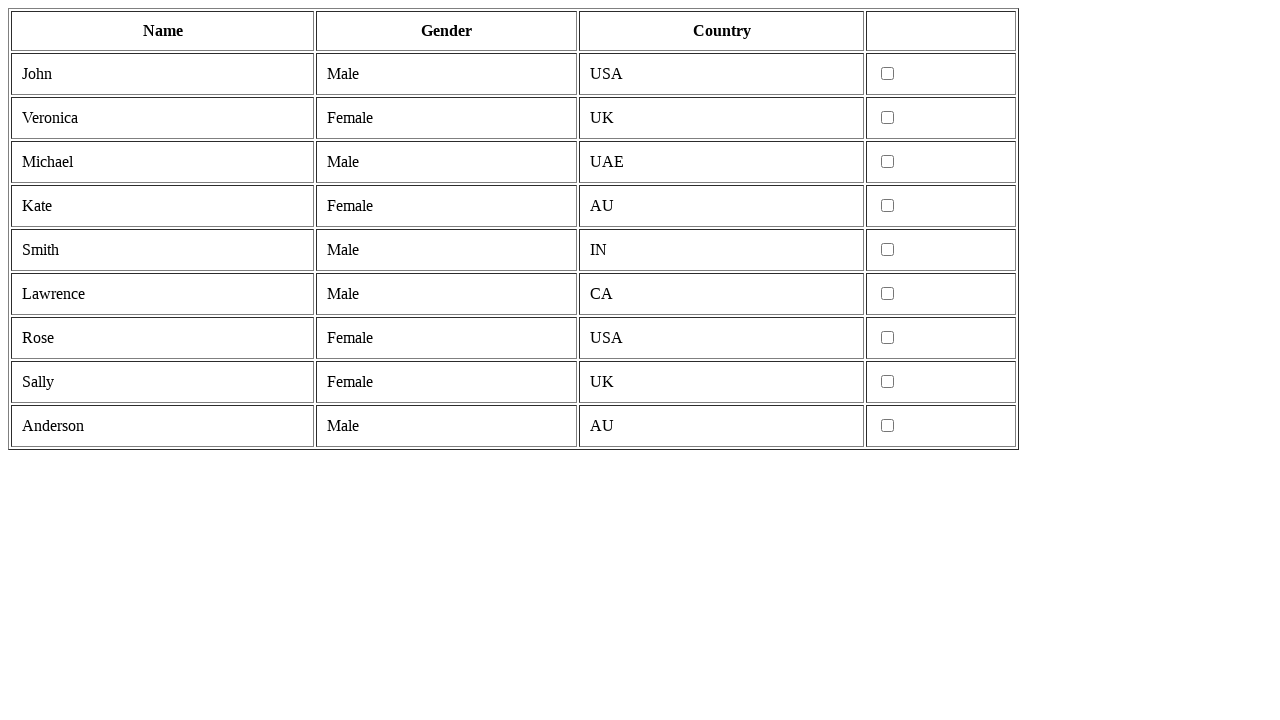

Clicked checkbox for male entry at (888, 74) on tr >> nth=1 >> td >> nth=3 >> input
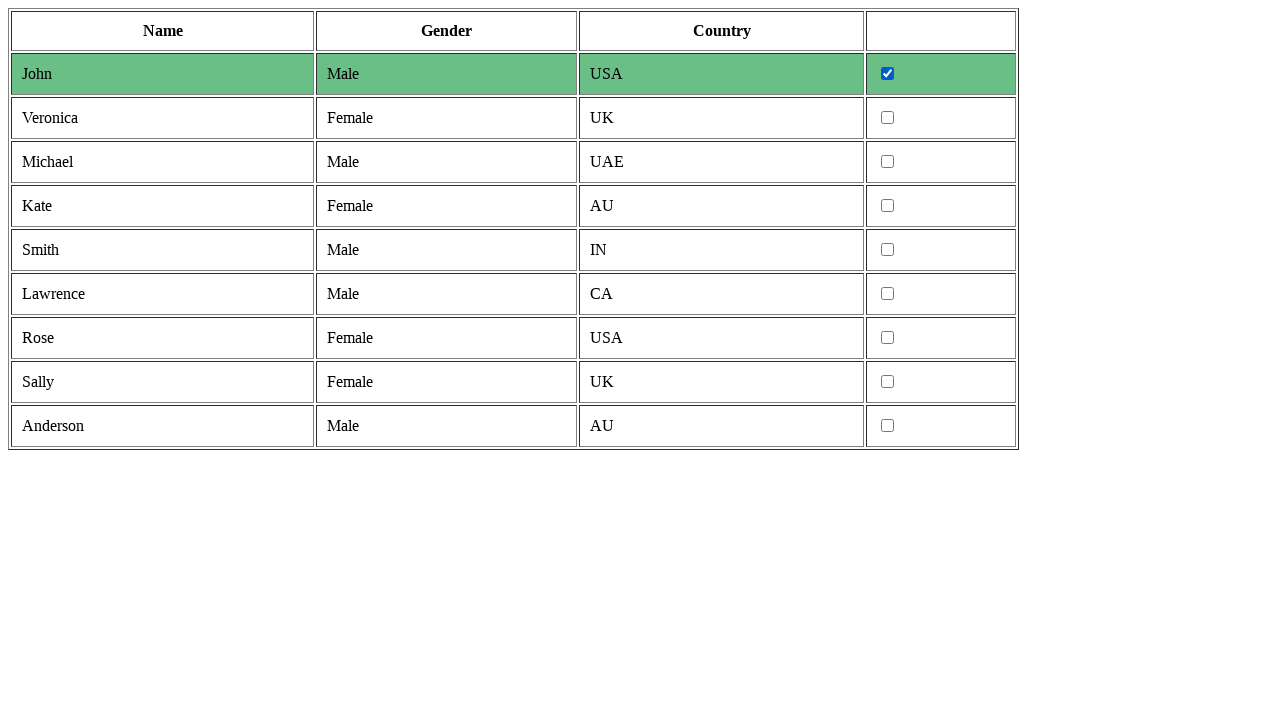

Retrieved cells from current table row
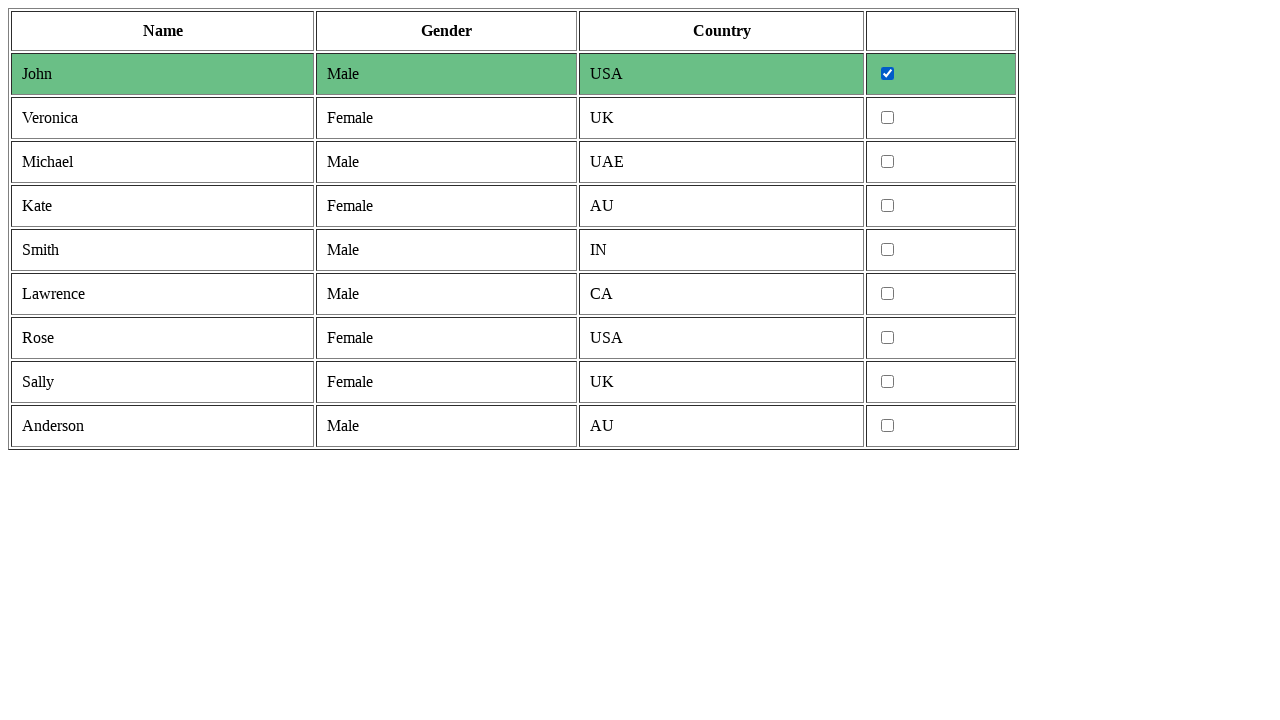

Extracted gender text: 'Female'
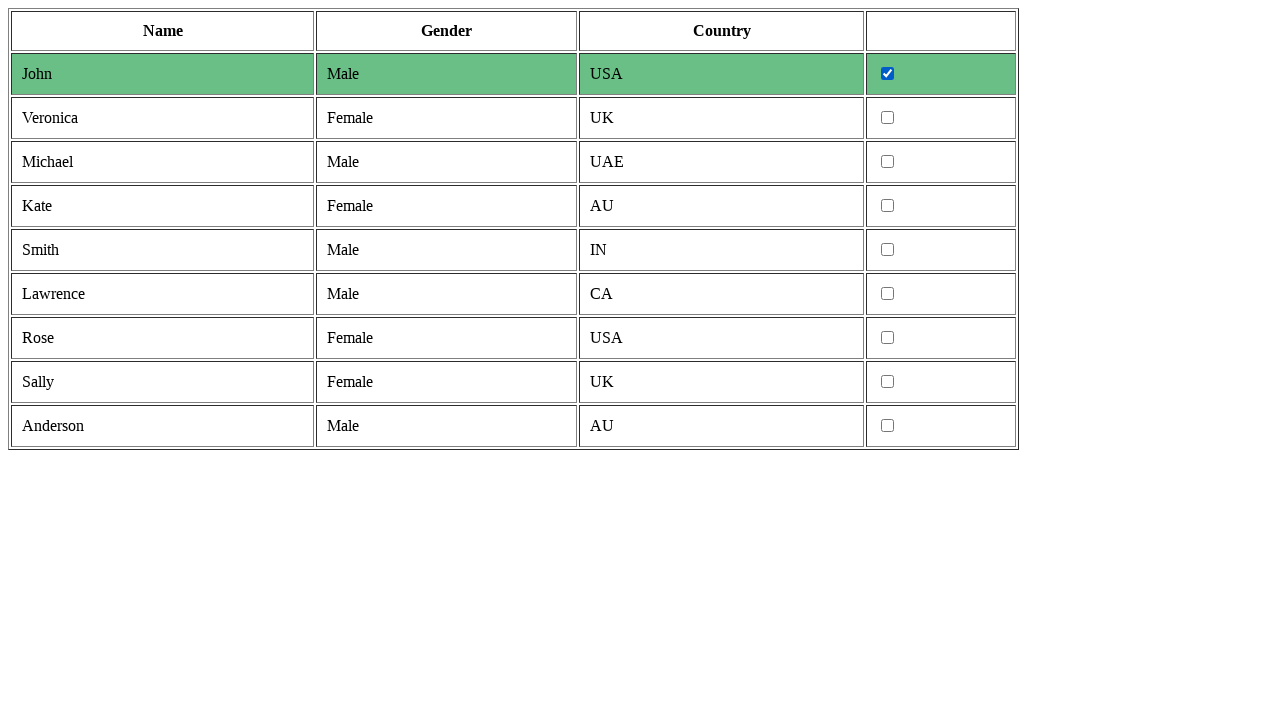

Retrieved cells from current table row
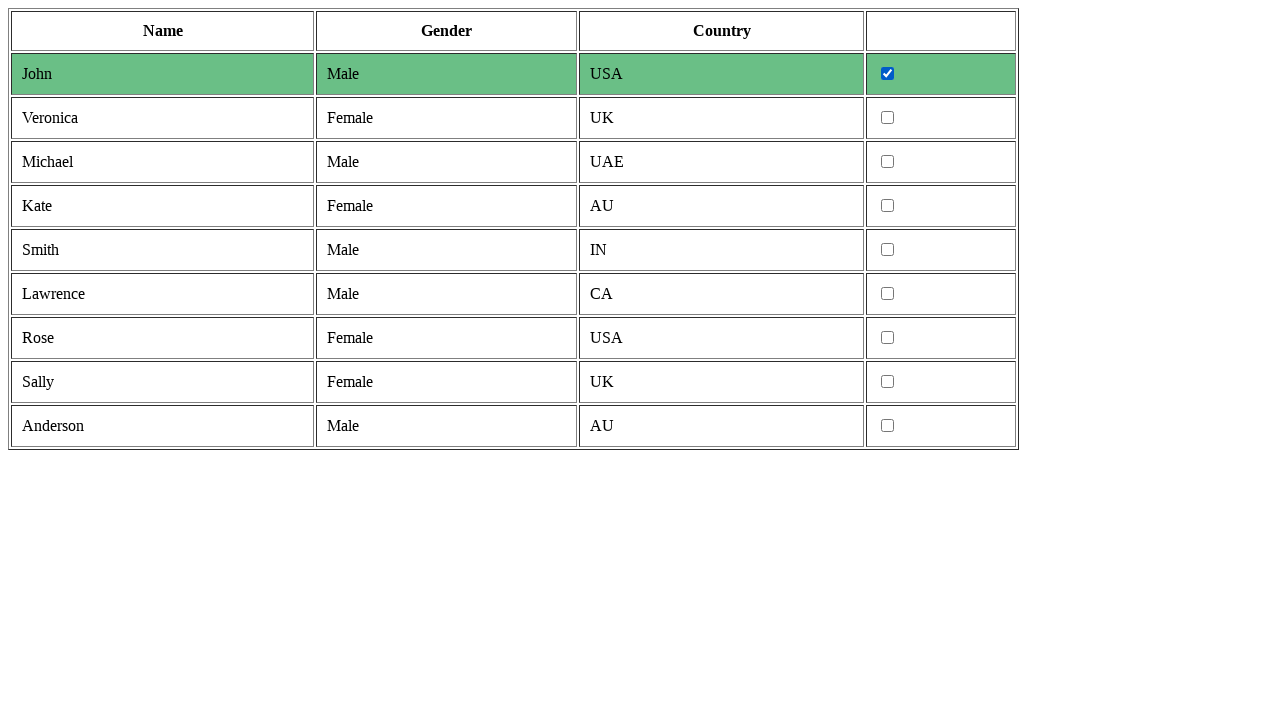

Extracted gender text: 'Male'
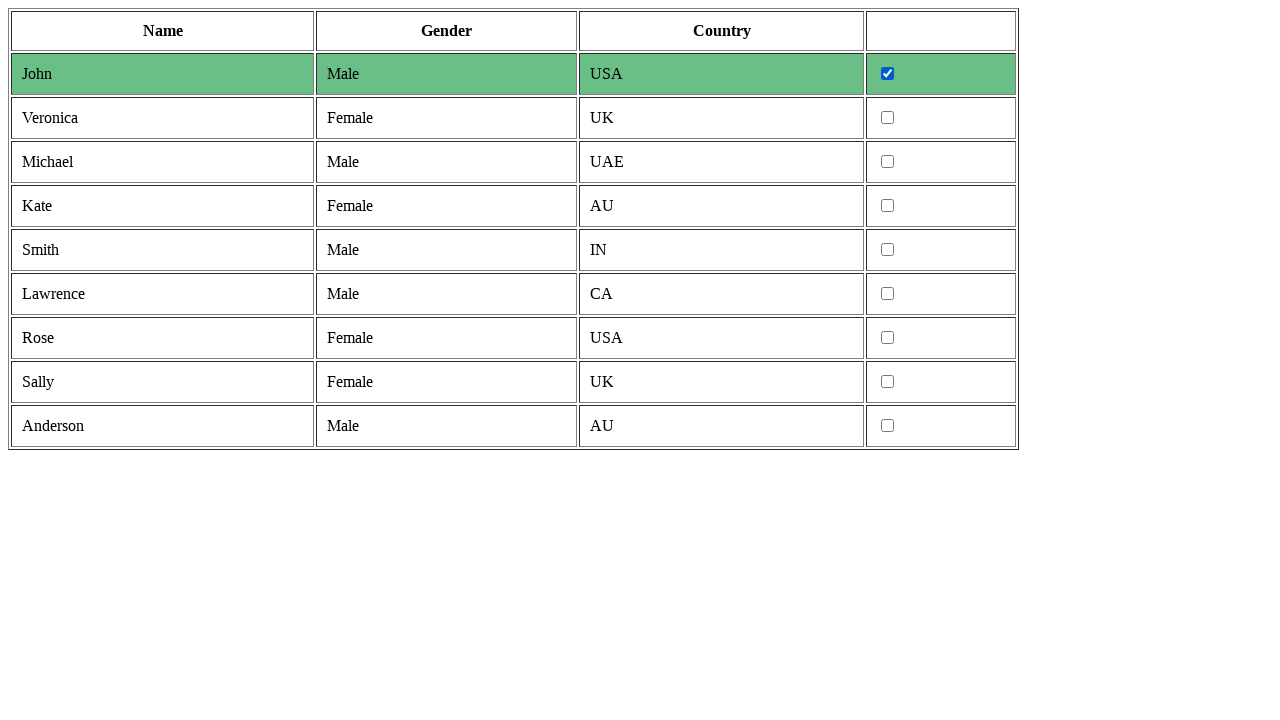

Clicked checkbox for male entry at (888, 162) on tr >> nth=3 >> td >> nth=3 >> input
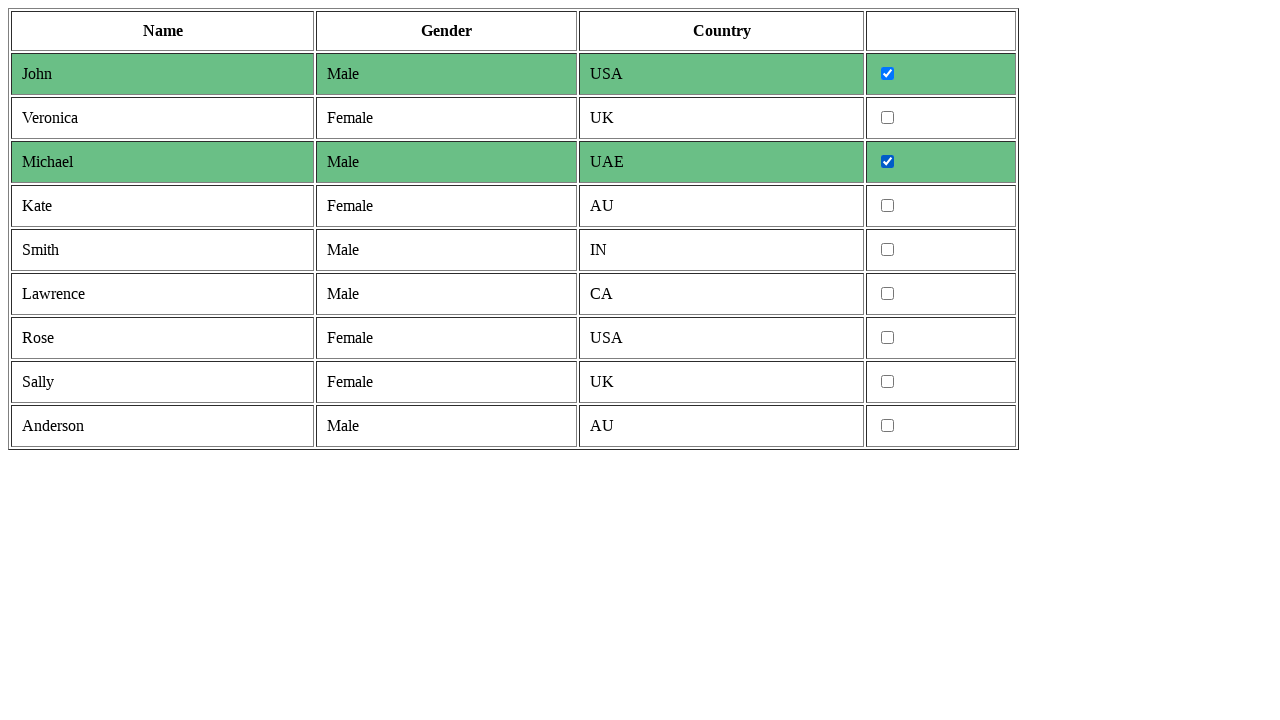

Retrieved cells from current table row
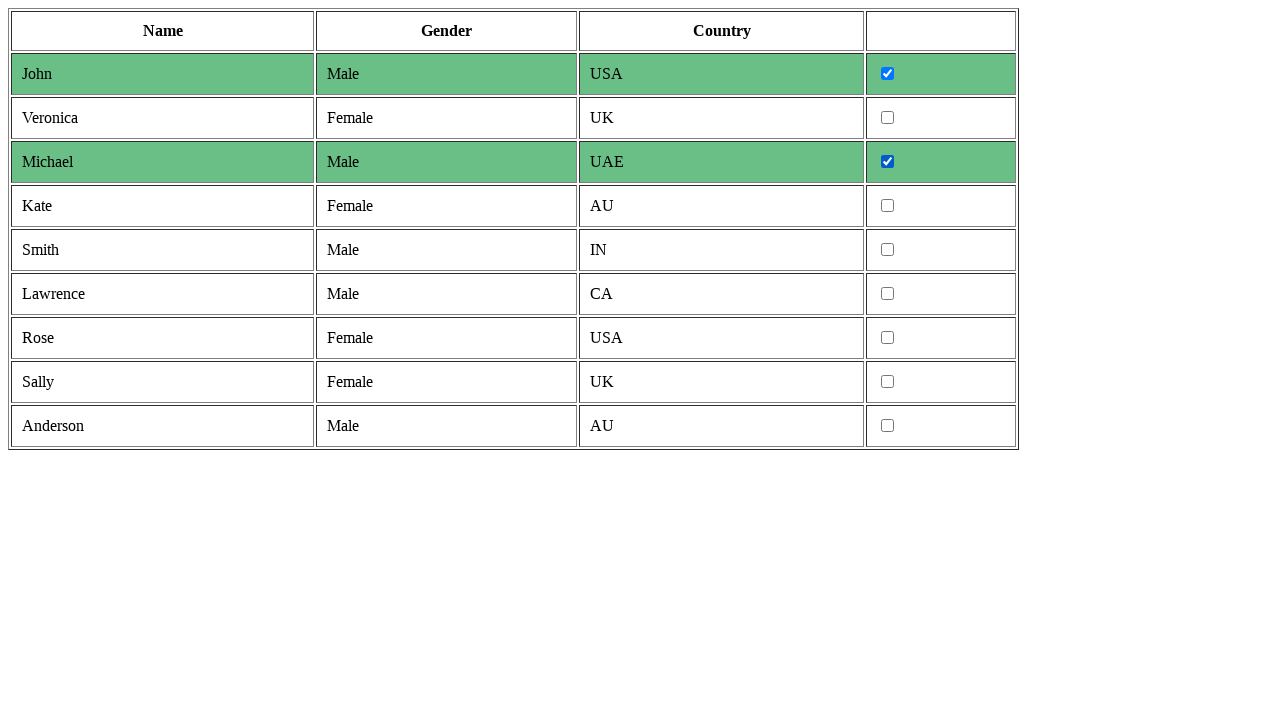

Extracted gender text: 'Female'
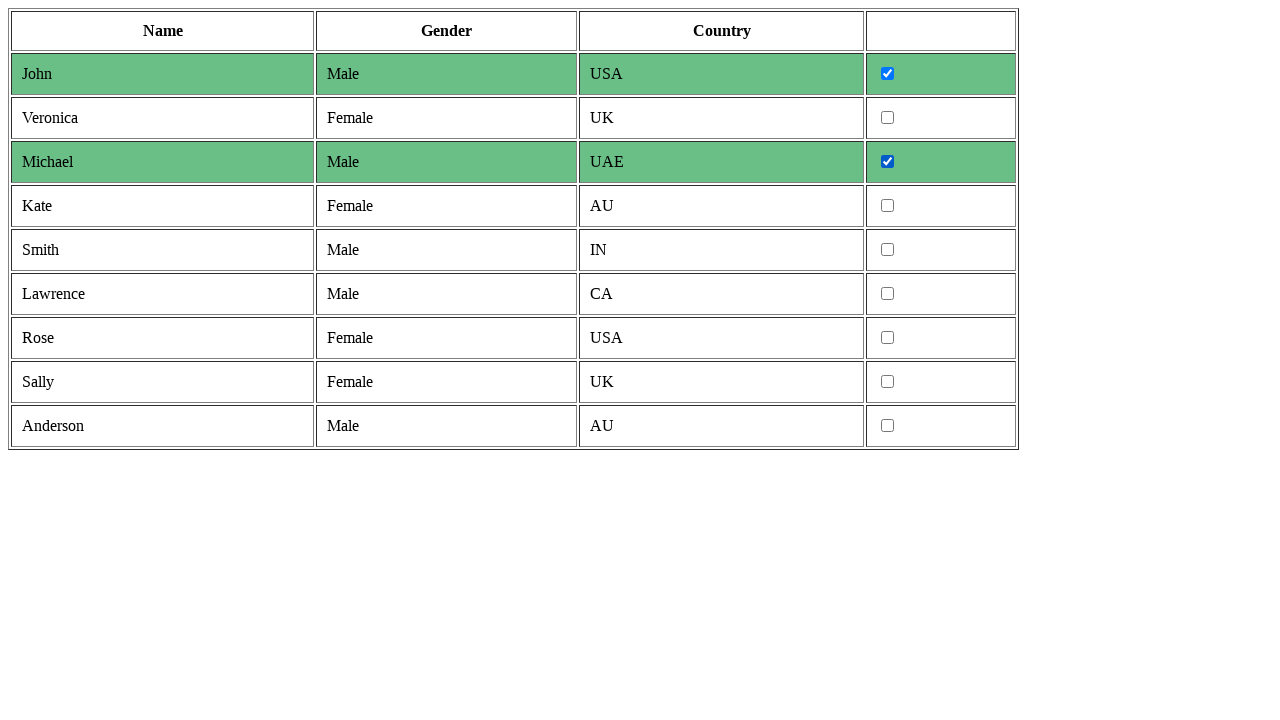

Retrieved cells from current table row
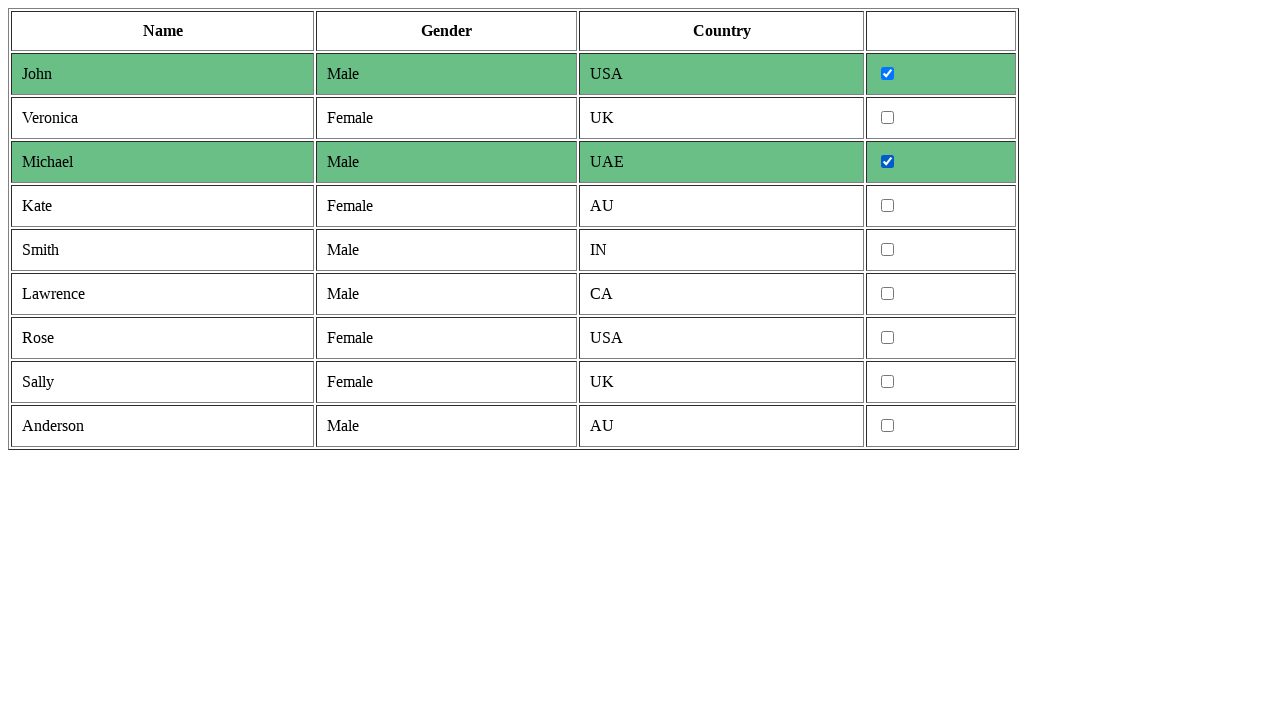

Extracted gender text: 'Male'
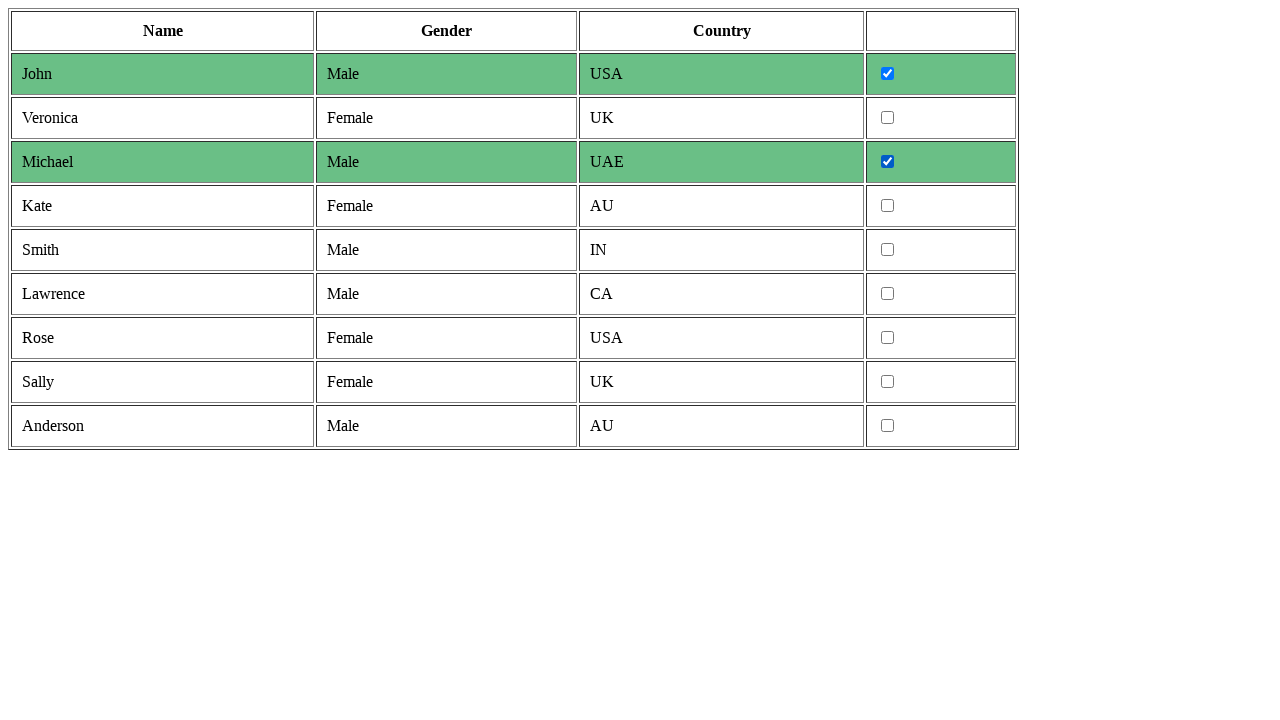

Clicked checkbox for male entry at (888, 250) on tr >> nth=5 >> td >> nth=3 >> input
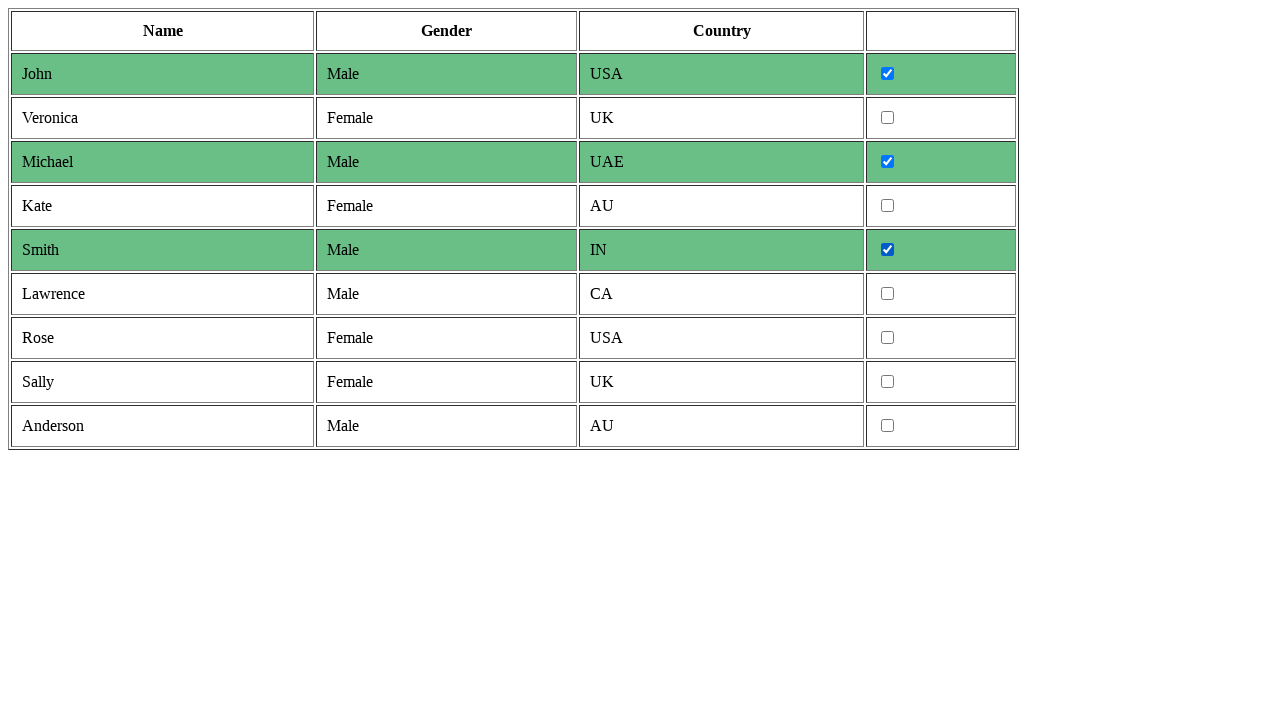

Retrieved cells from current table row
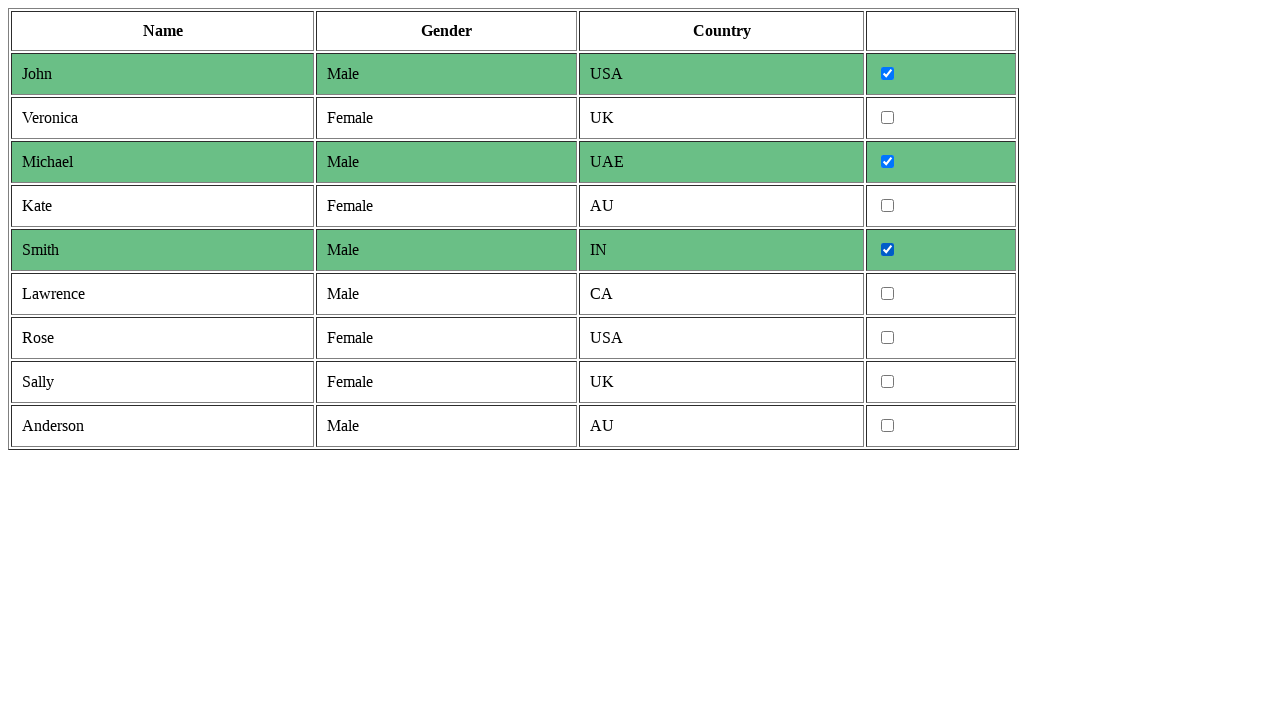

Extracted gender text: 'Male'
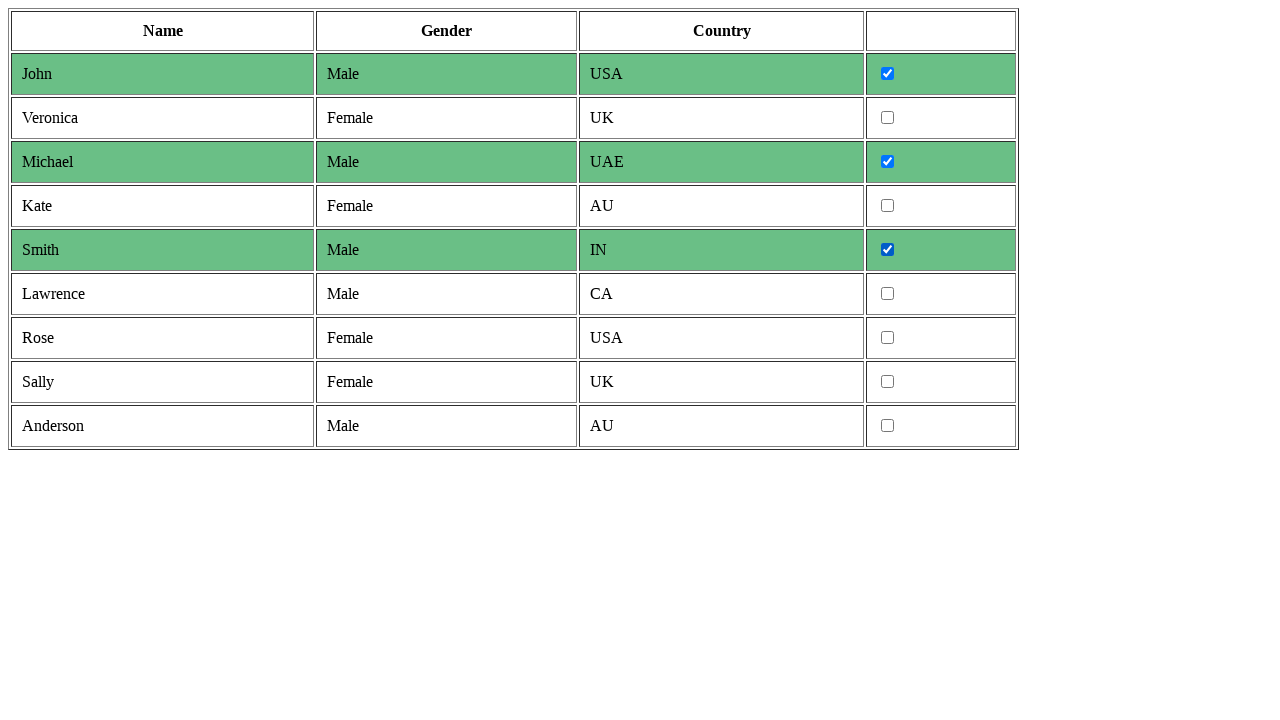

Clicked checkbox for male entry at (888, 294) on tr >> nth=6 >> td >> nth=3 >> input
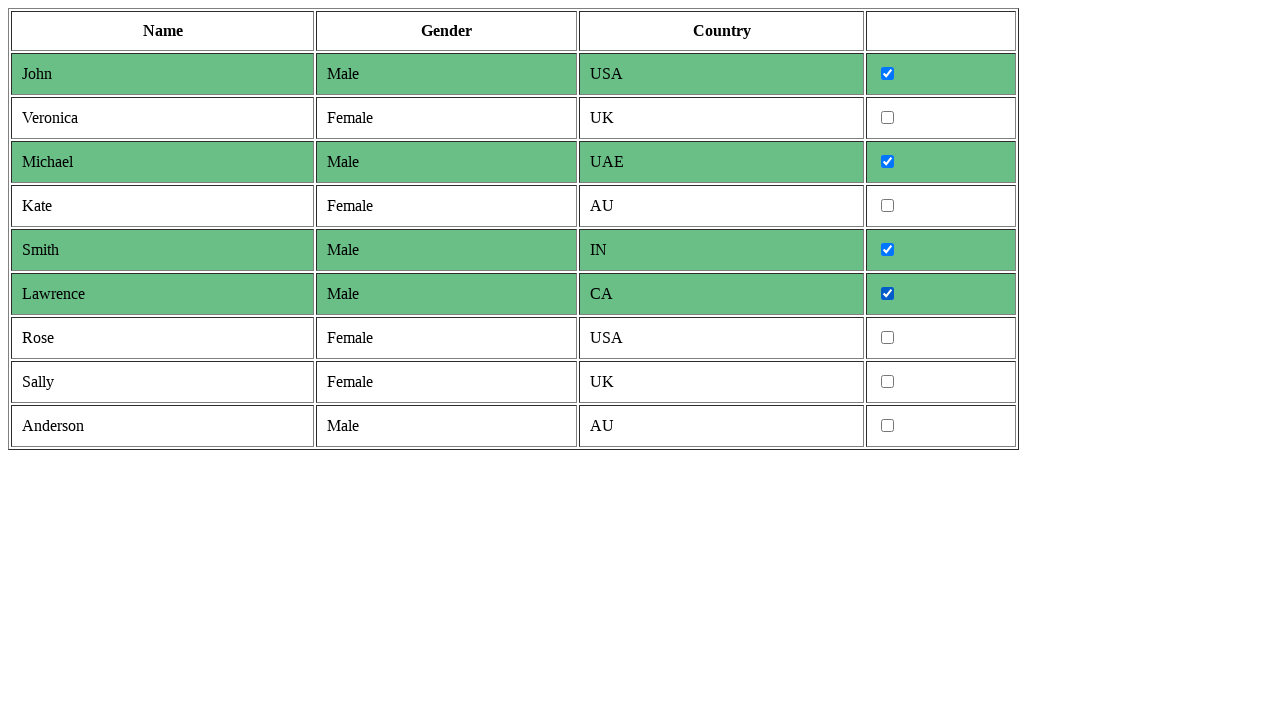

Retrieved cells from current table row
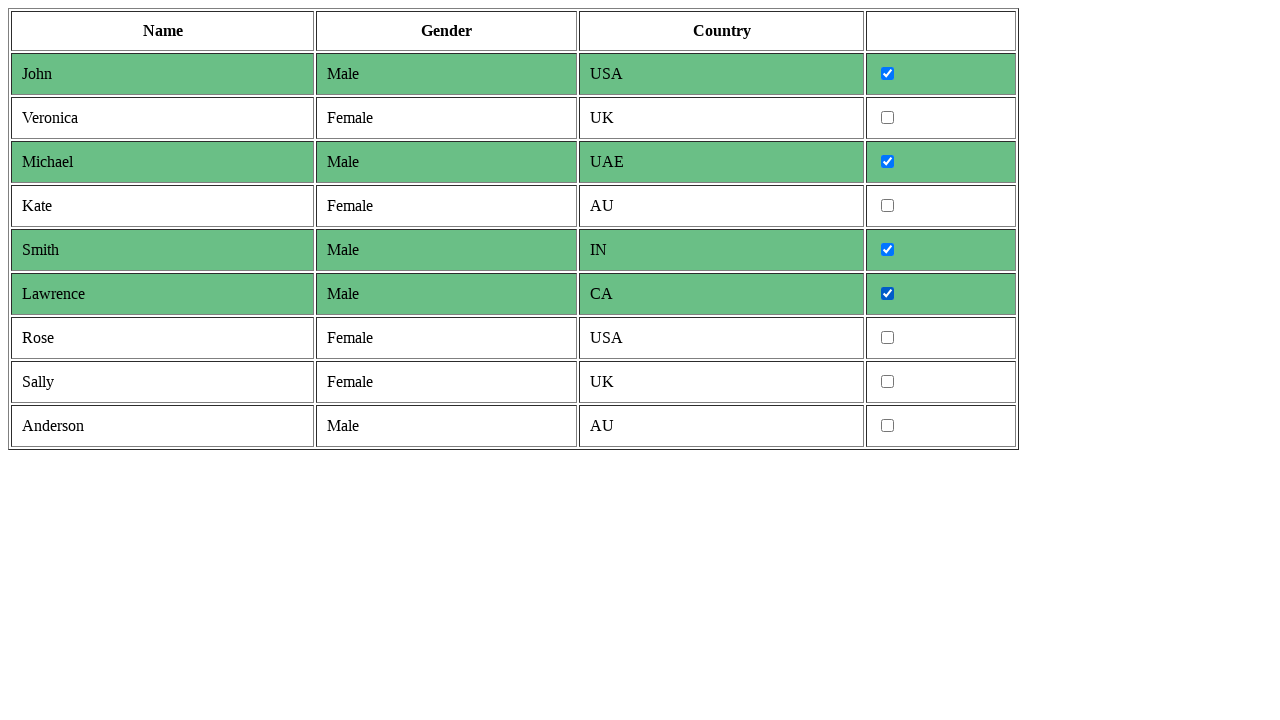

Extracted gender text: 'Female'
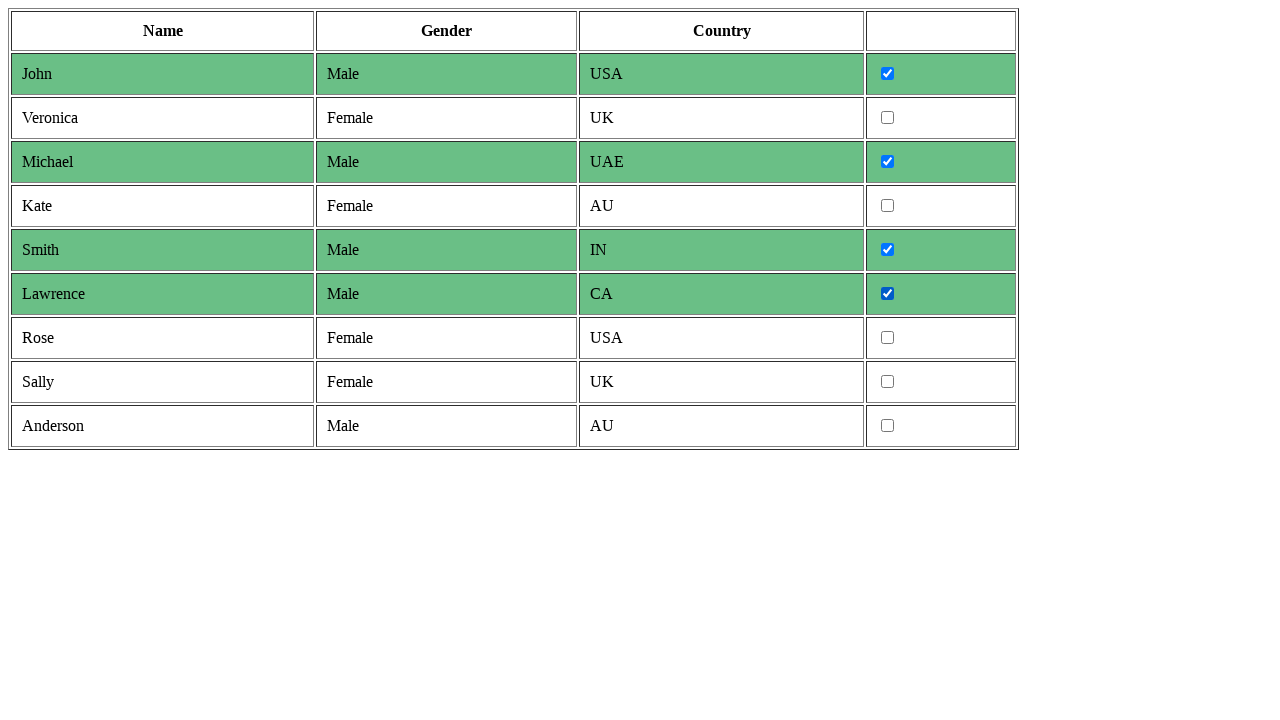

Retrieved cells from current table row
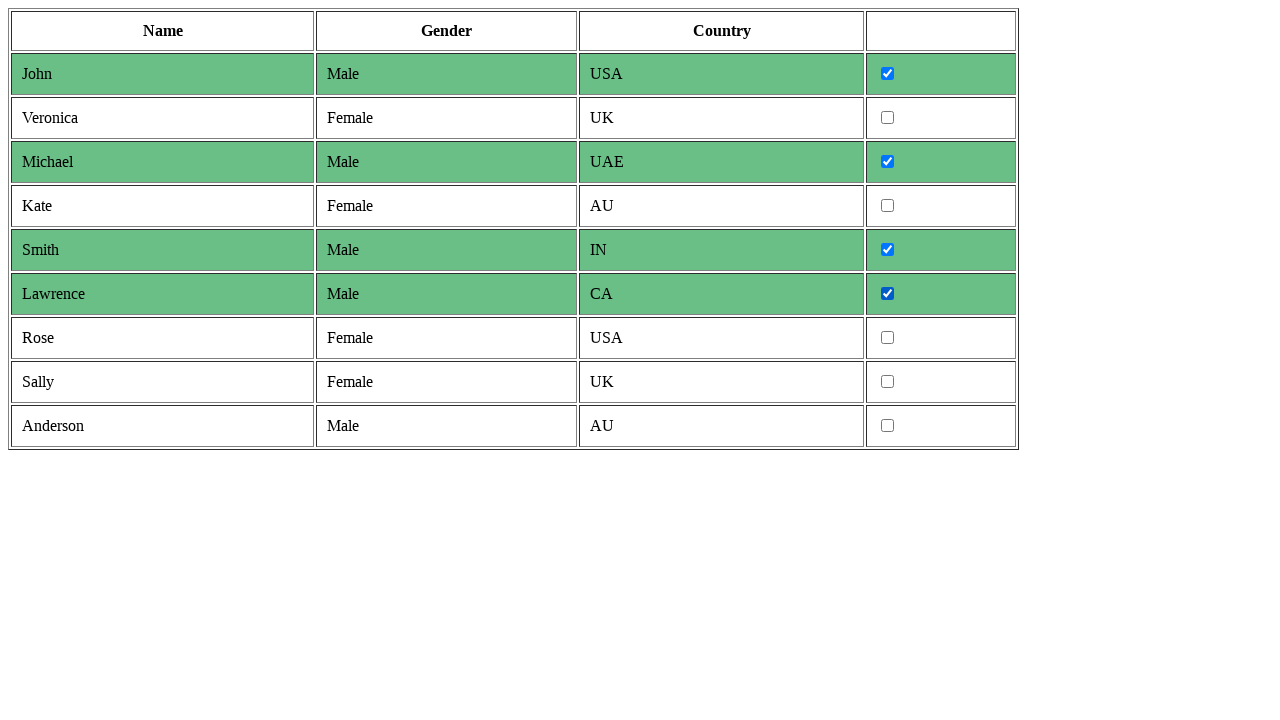

Extracted gender text: 'Female'
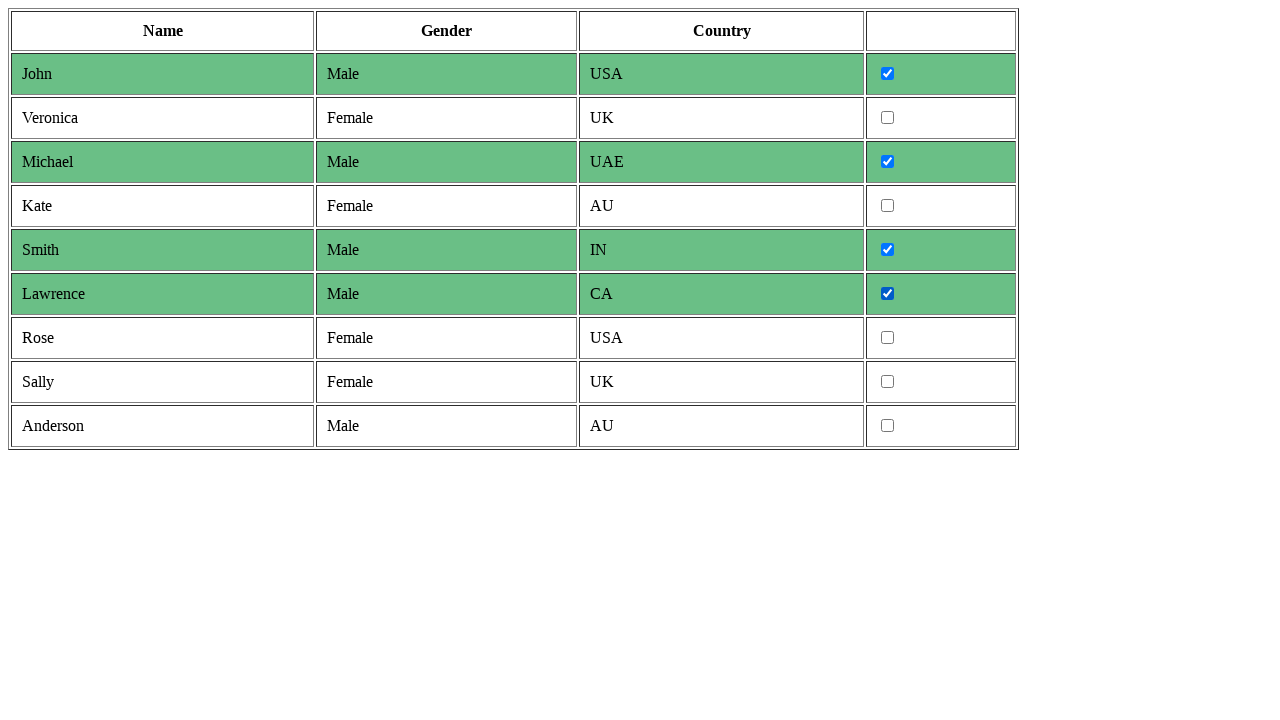

Retrieved cells from current table row
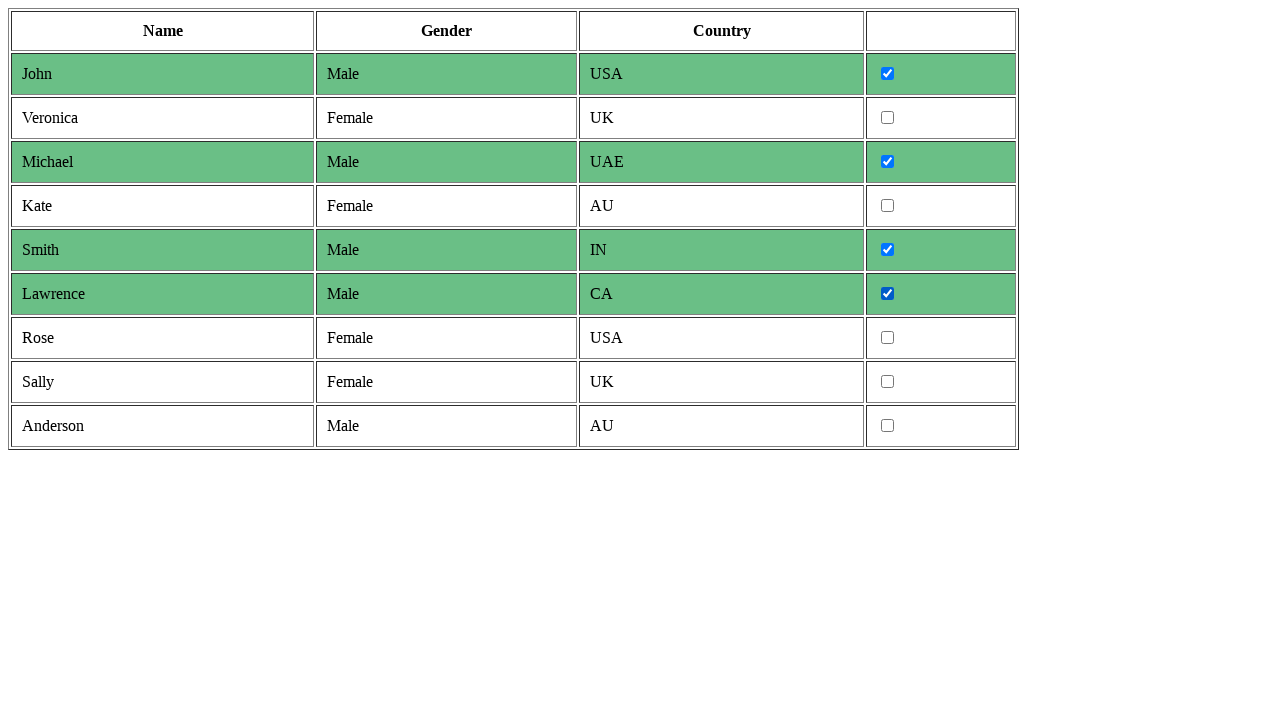

Extracted gender text: 'Male'
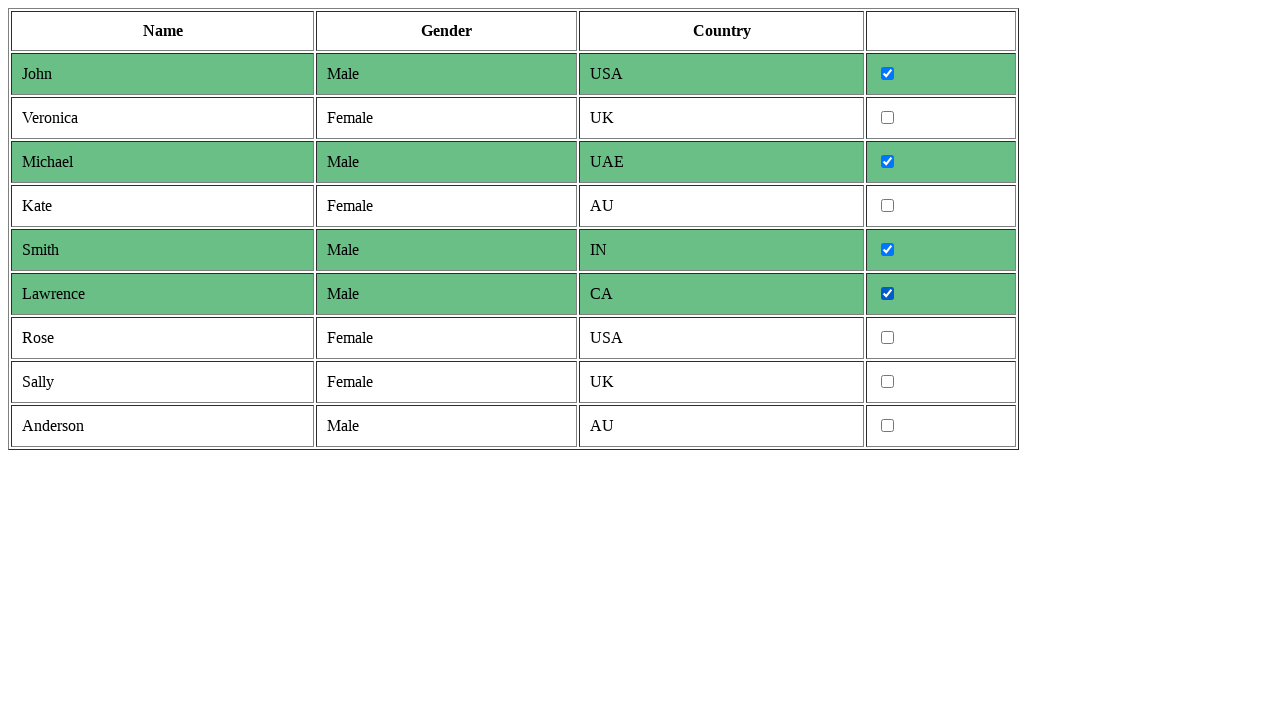

Clicked checkbox for male entry at (888, 426) on tr >> nth=9 >> td >> nth=3 >> input
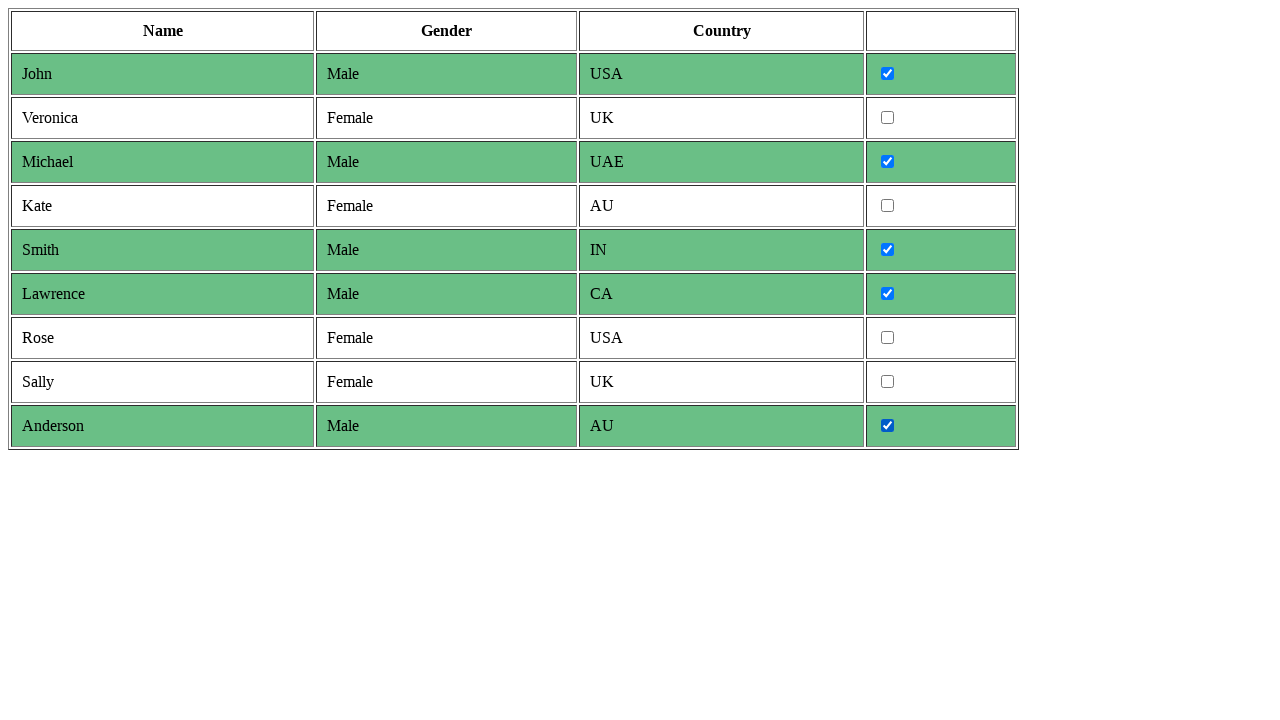

Waited 1000ms to observe checkbox selections
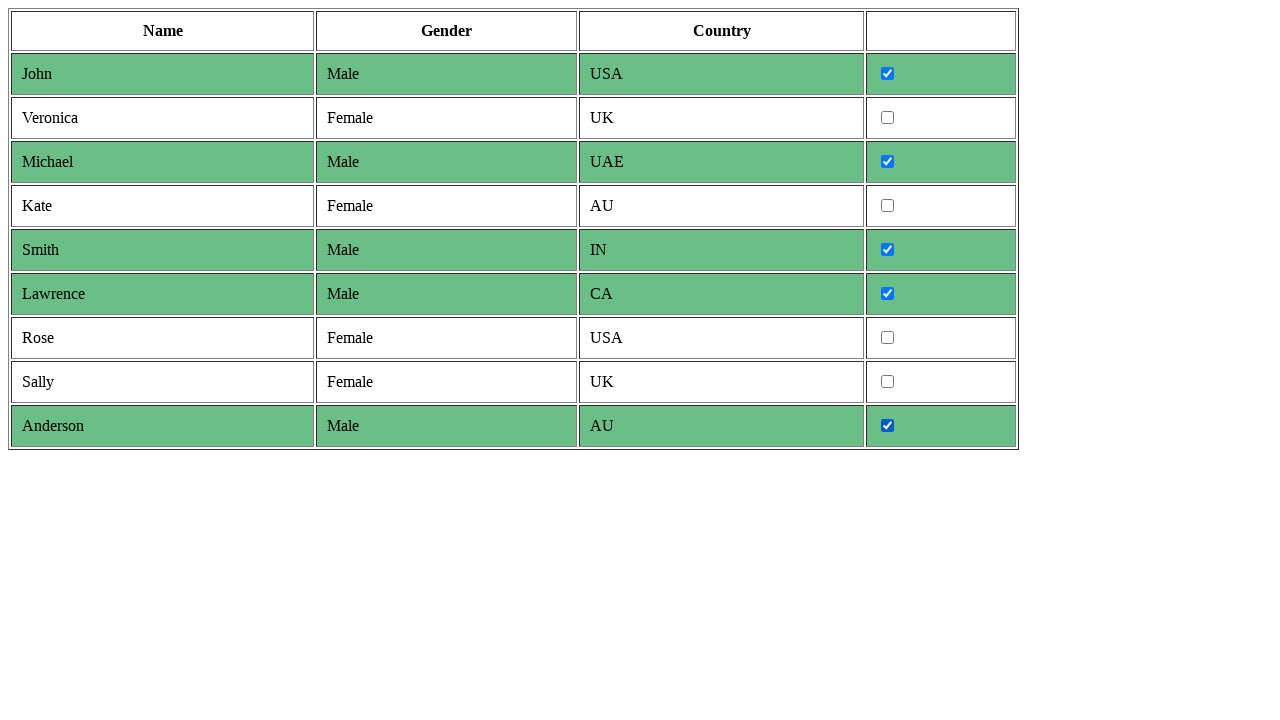

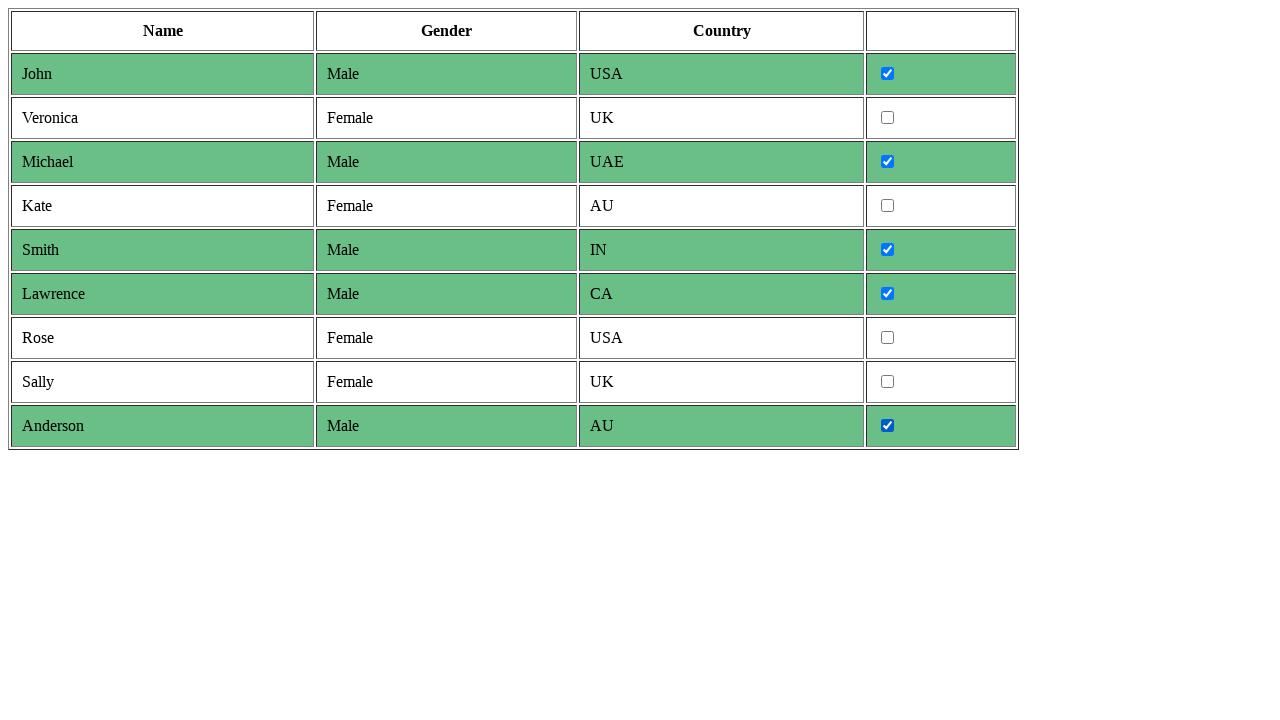